Navigates to the Mercantil website and verifies that the page title contains "mercantil"

Starting URL: https://www.mercantil.com/

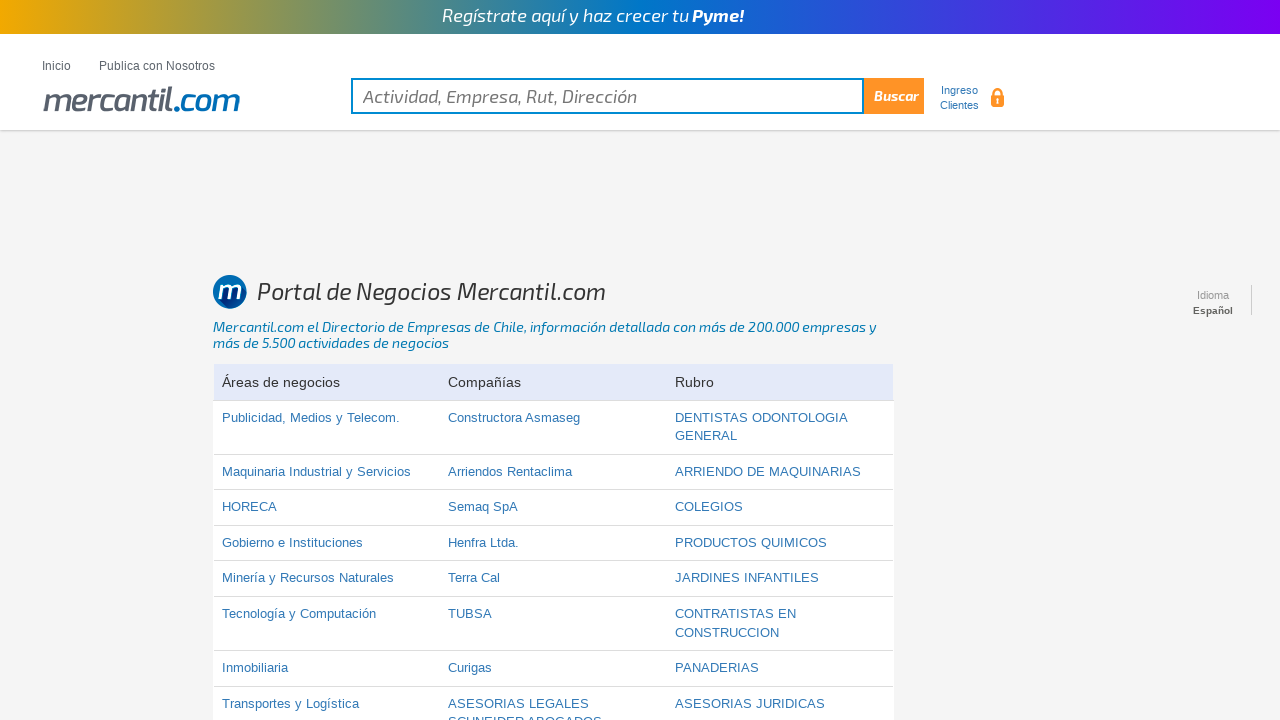

Navigated to Mercantil website
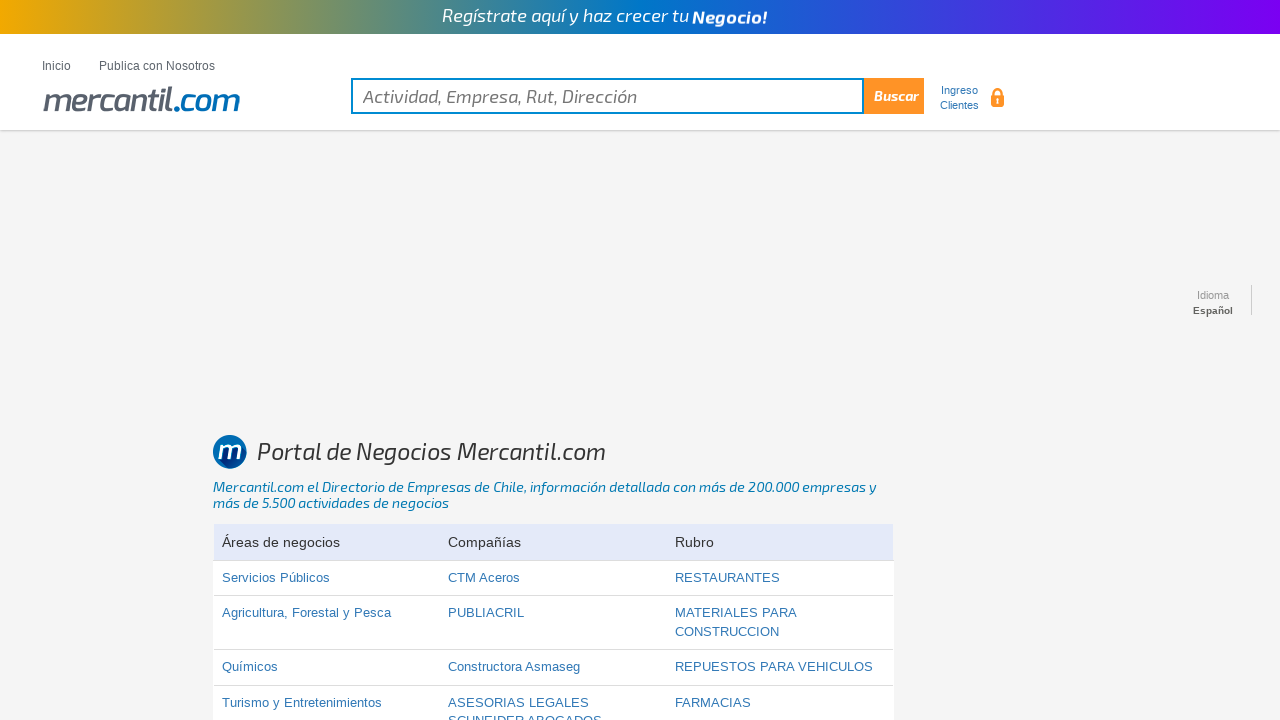

Verified that page title contains 'mercantil'
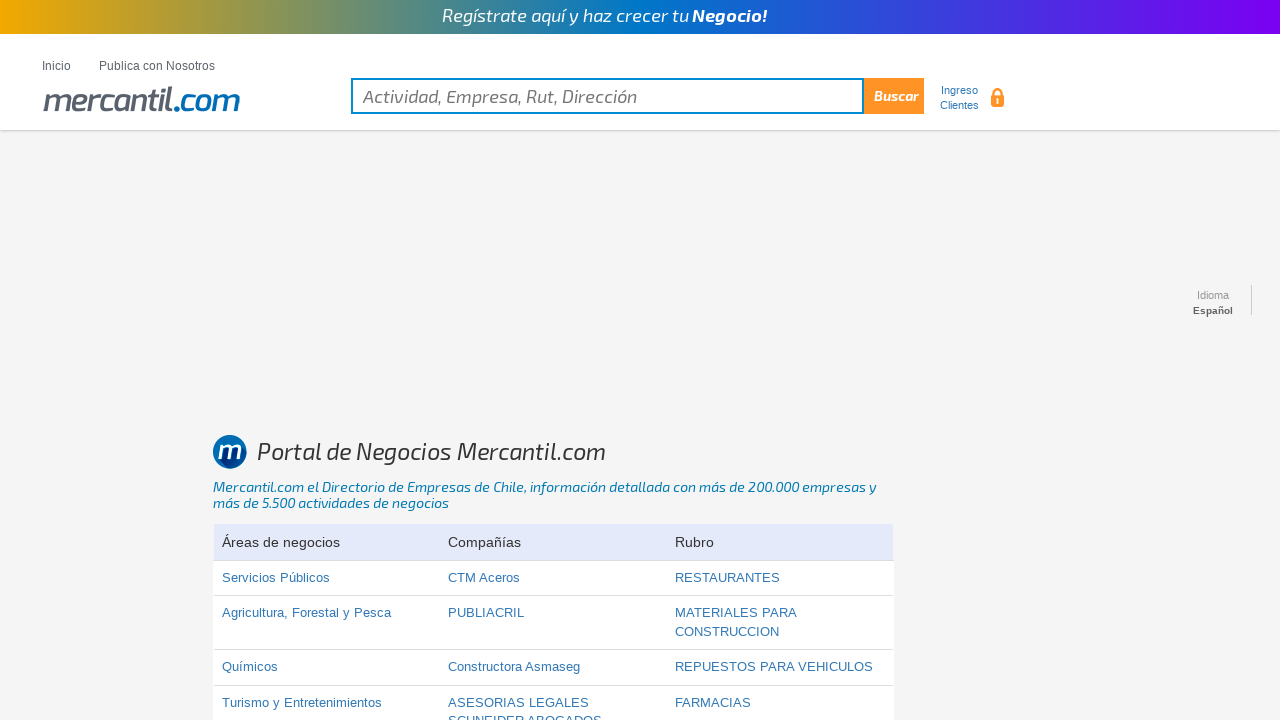

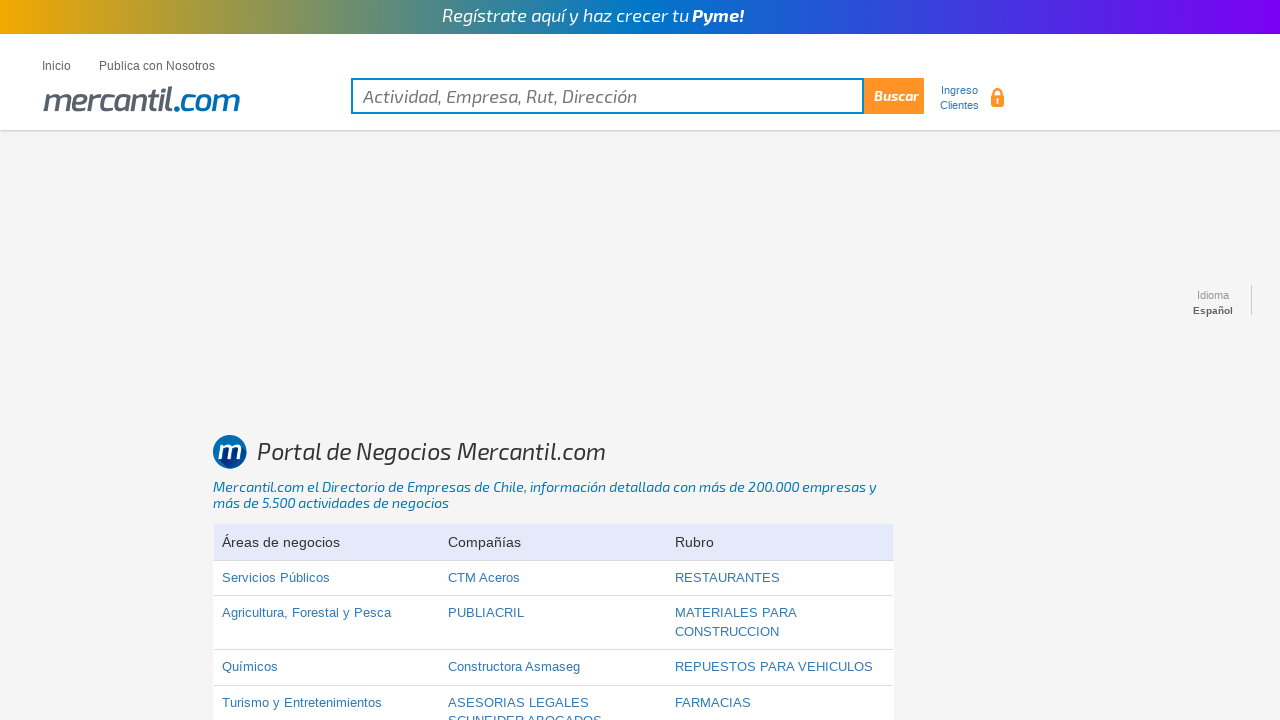